Tests the complete flight booking flow on BlazeDev demo site - selecting origin/destination cities, choosing a flight, filling payment details, and completing the purchase.

Starting URL: https://www.blazedemo.com/

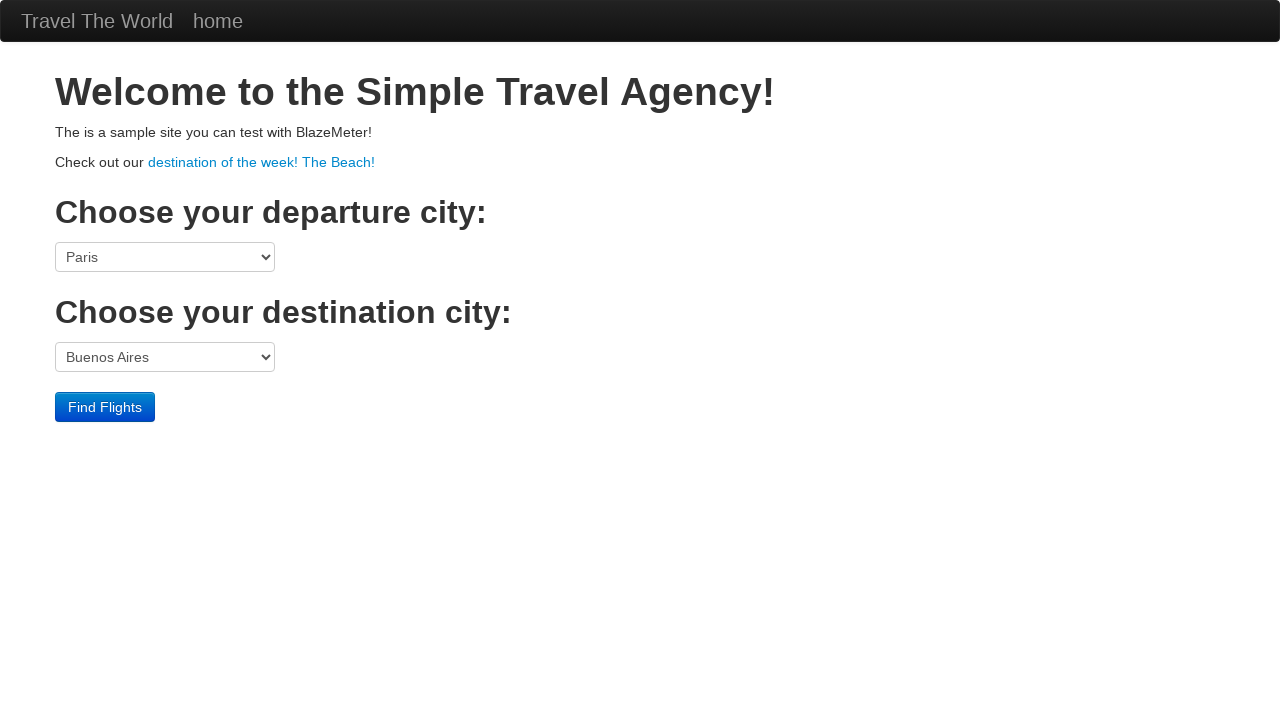

Selected origin city 'São Paolo' from dropdown on select[name='fromPort']
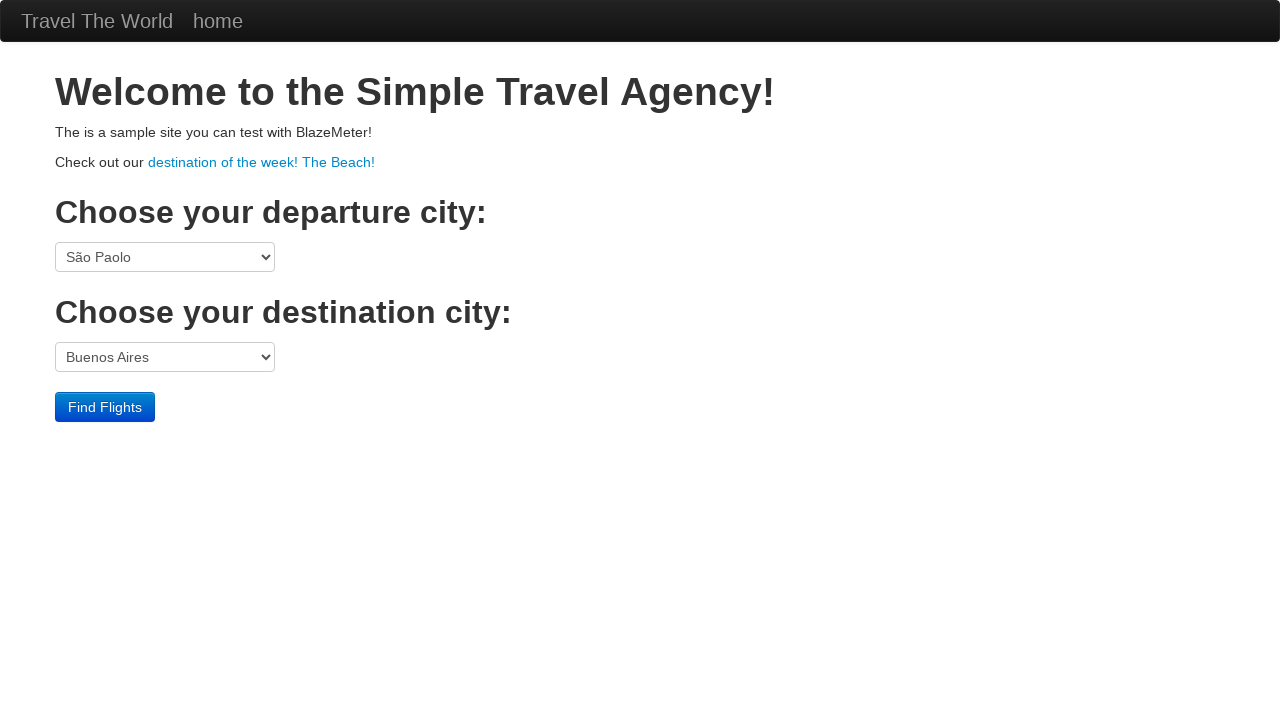

Selected destination city 'Rome' from dropdown on select[name='toPort']
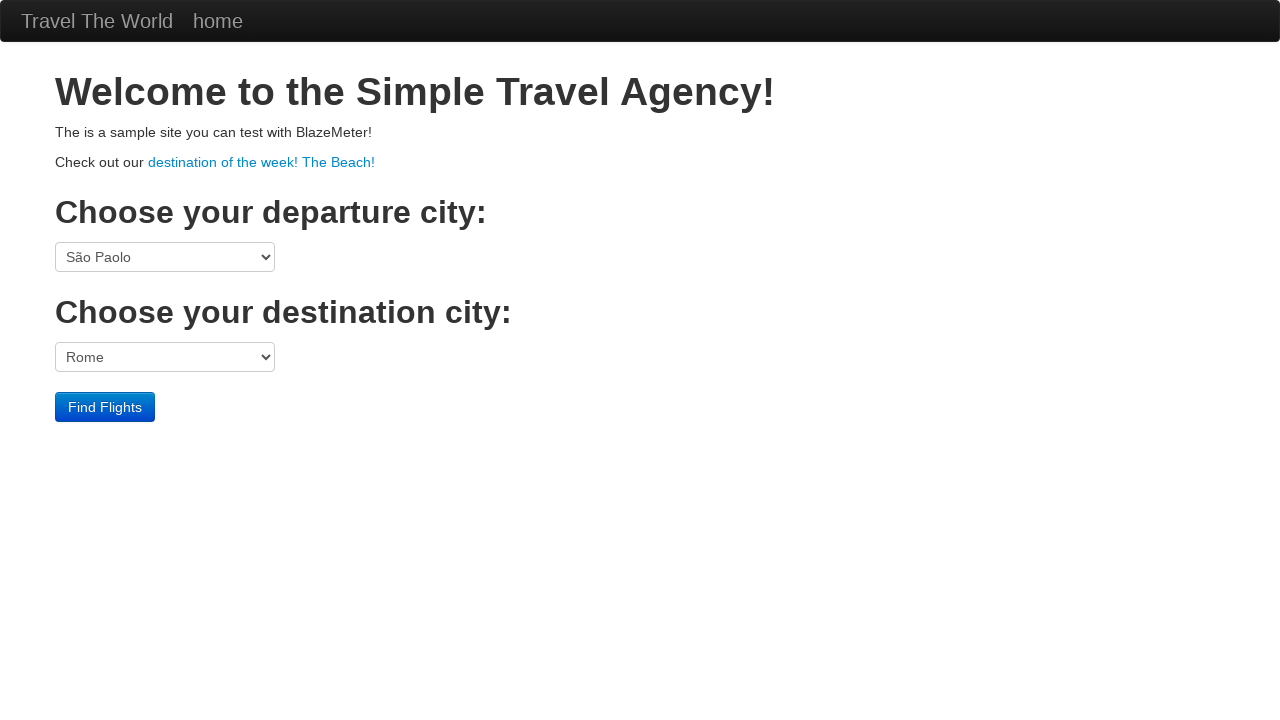

Clicked 'Find Flights' button to search for available flights at (105, 407) on input.btn.btn-primary
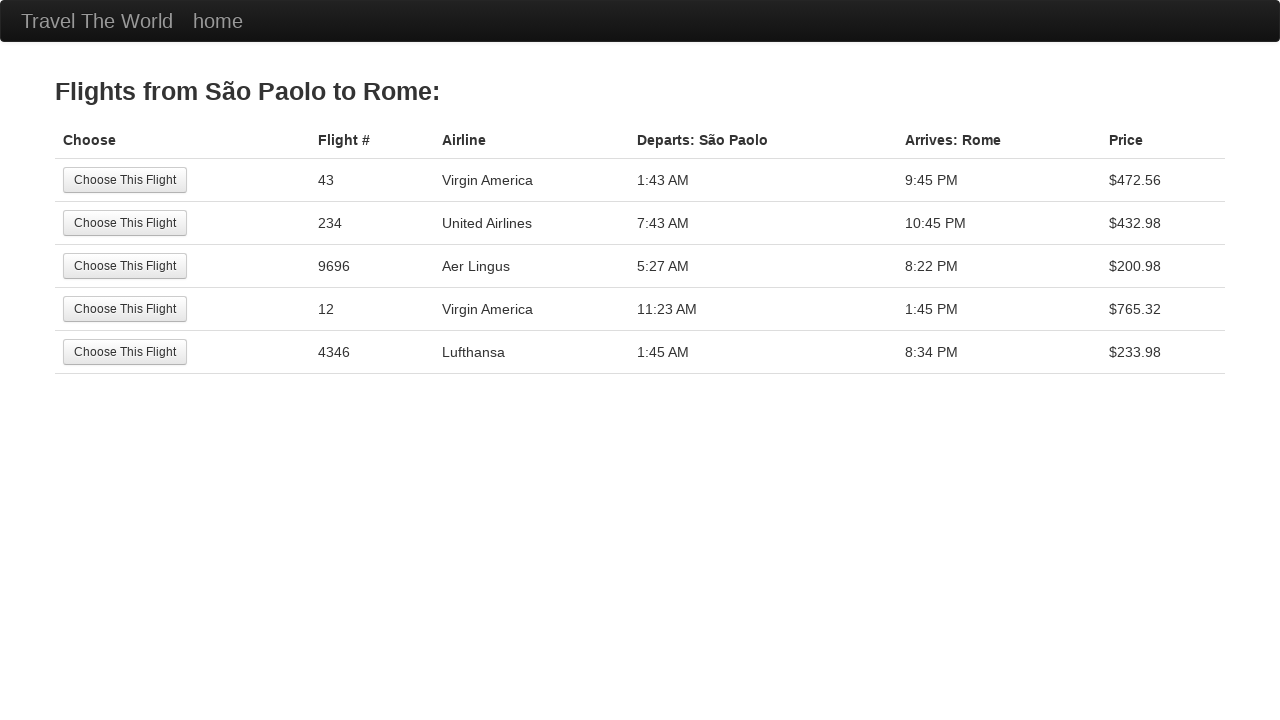

Flights page loaded with flight results
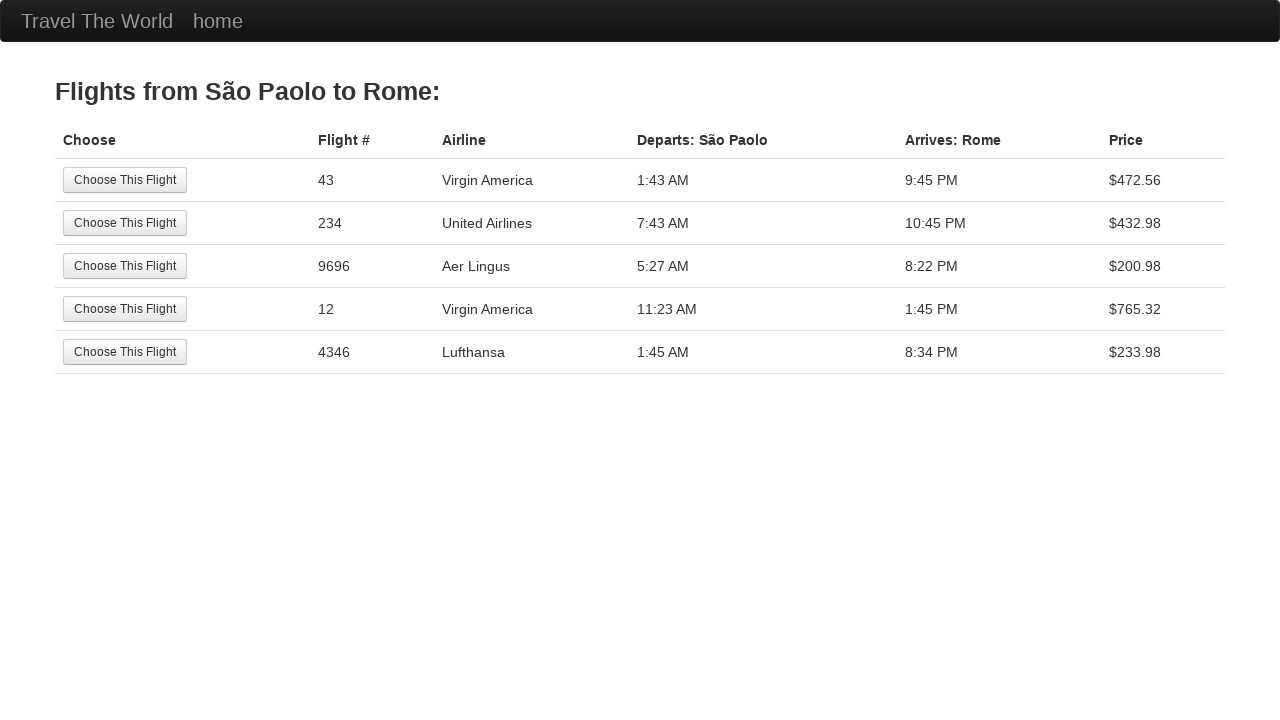

Verified flights page header displays 'Flights from São Paolo to Rome'
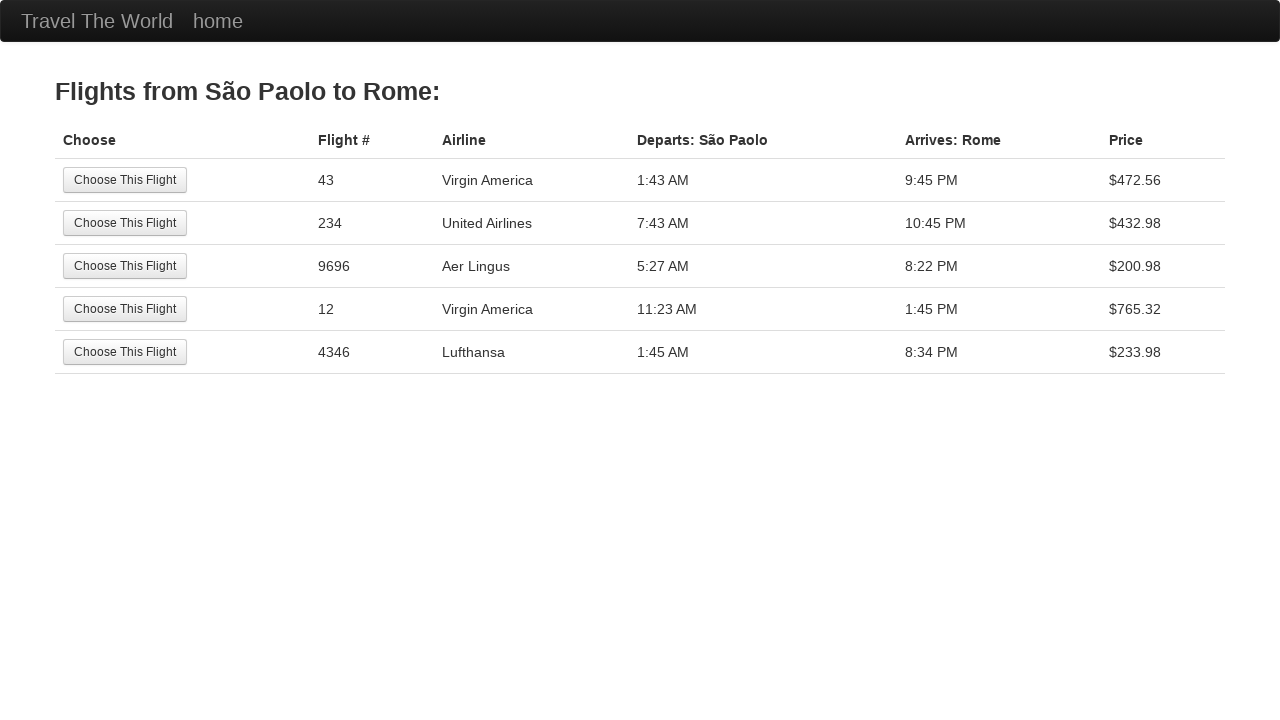

Selected the first available flight from the list at (125, 180) on table tbody tr:first-child input[type='submit']
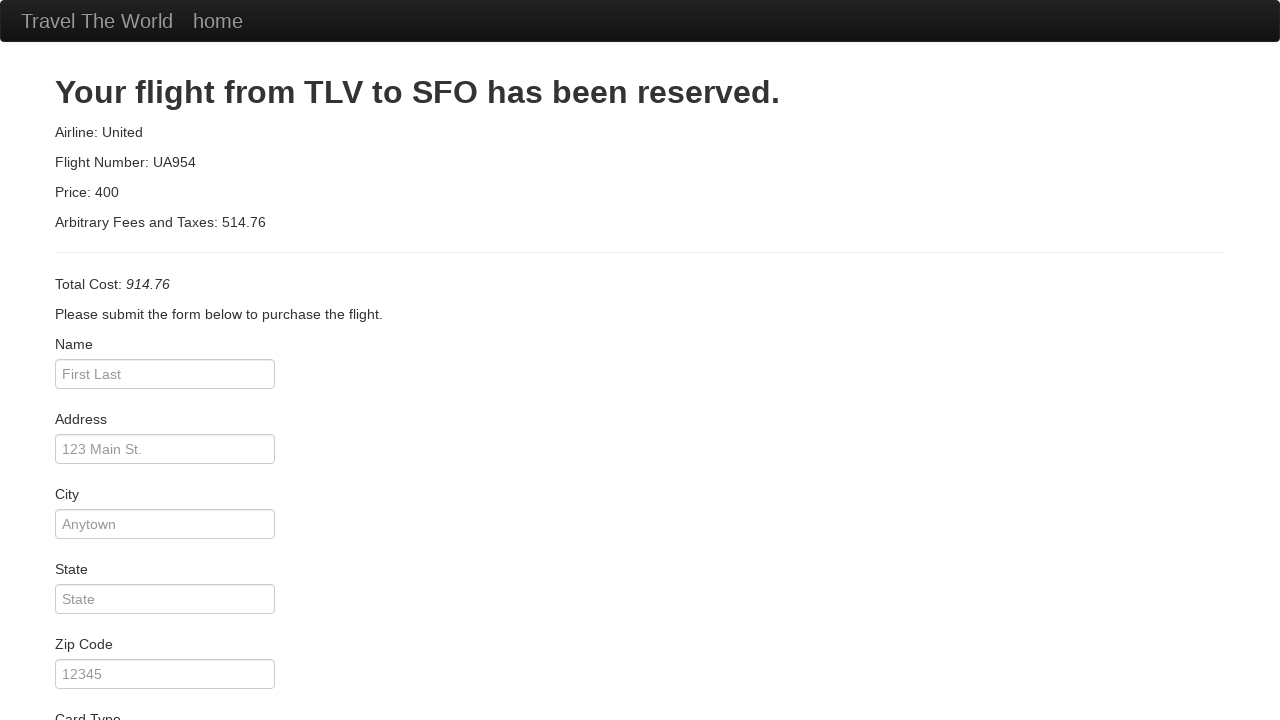

Payment form page loaded successfully
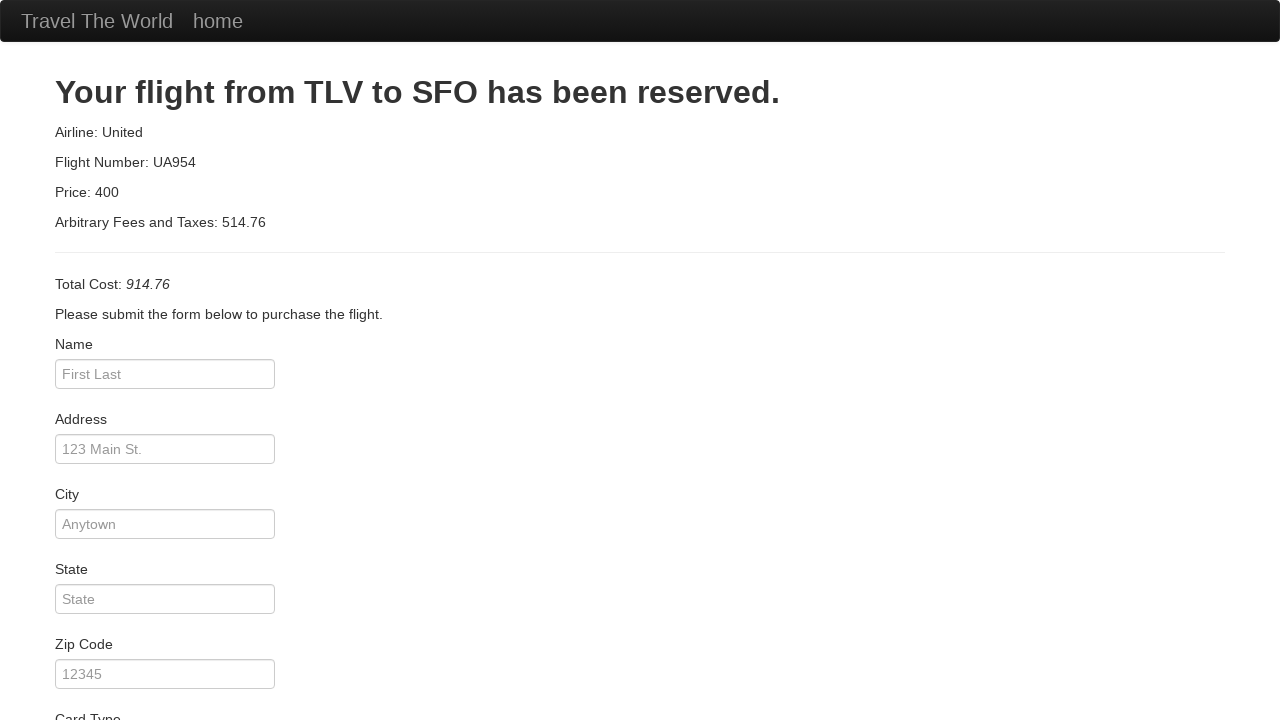

Filled passenger name field with 'James Bond' on #inputName
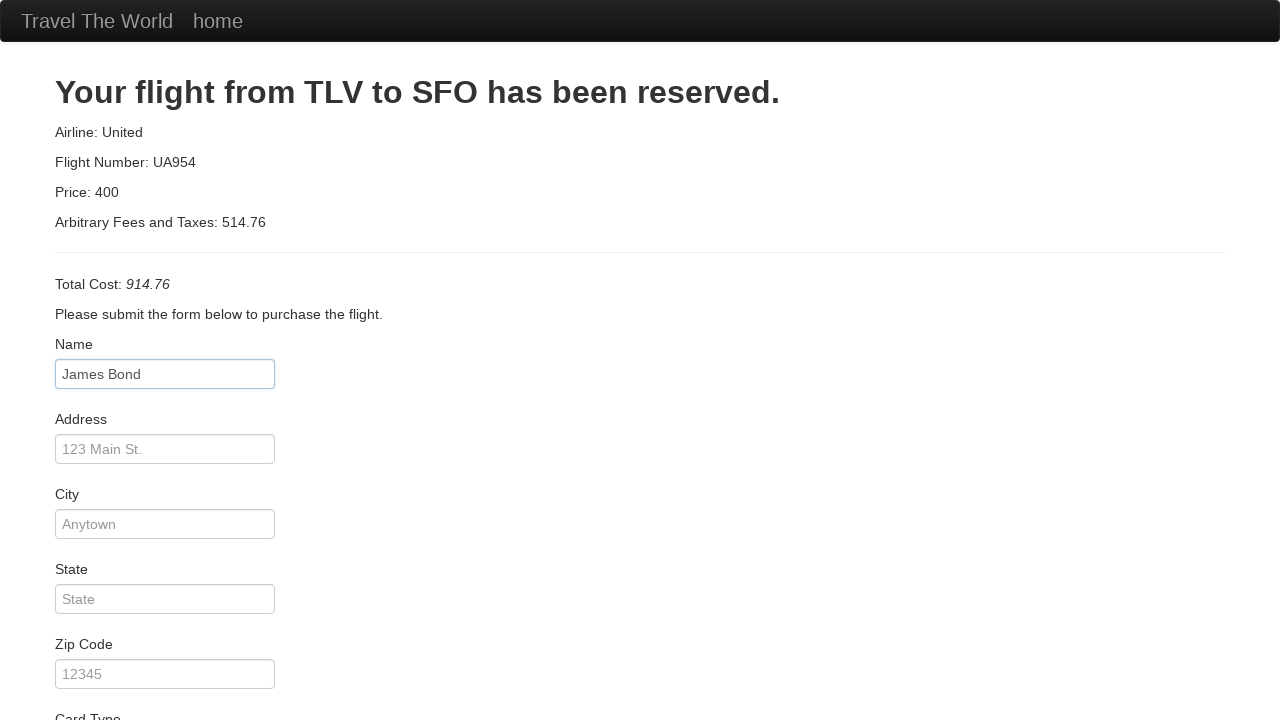

Filled address field with 'Avenida Brasil 123' on #address
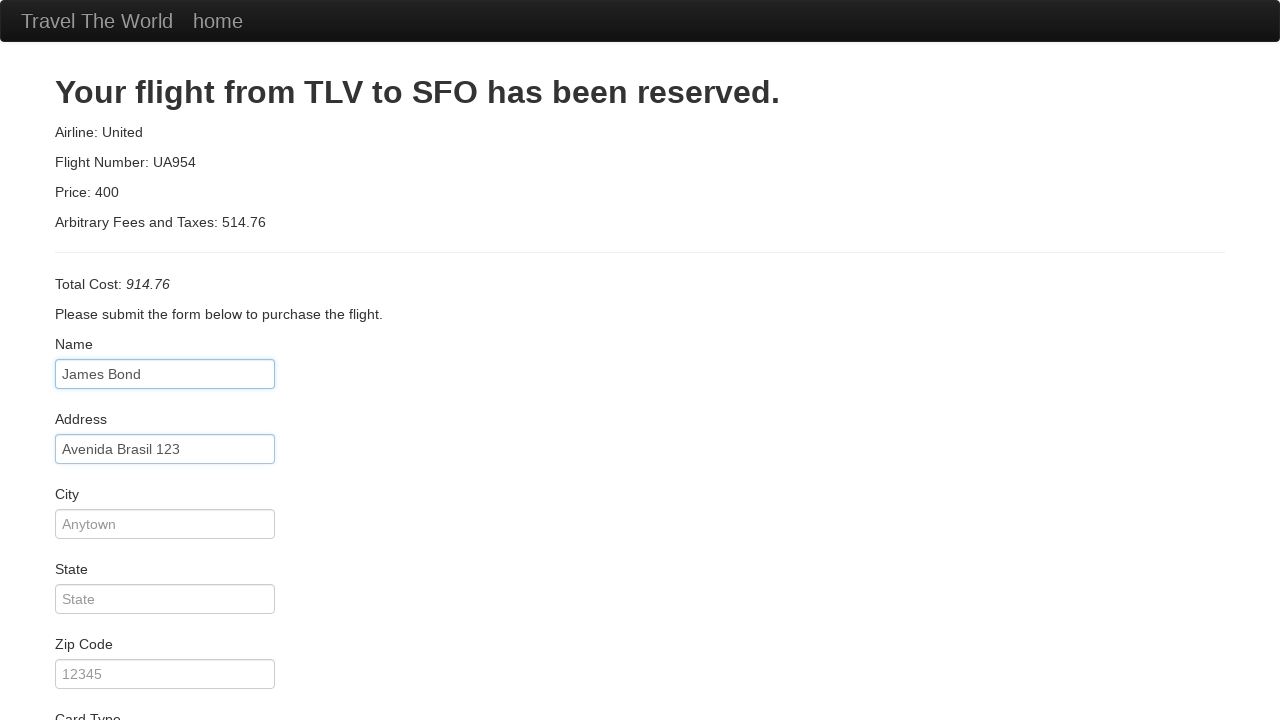

Filled city field with 'Miami' on #city
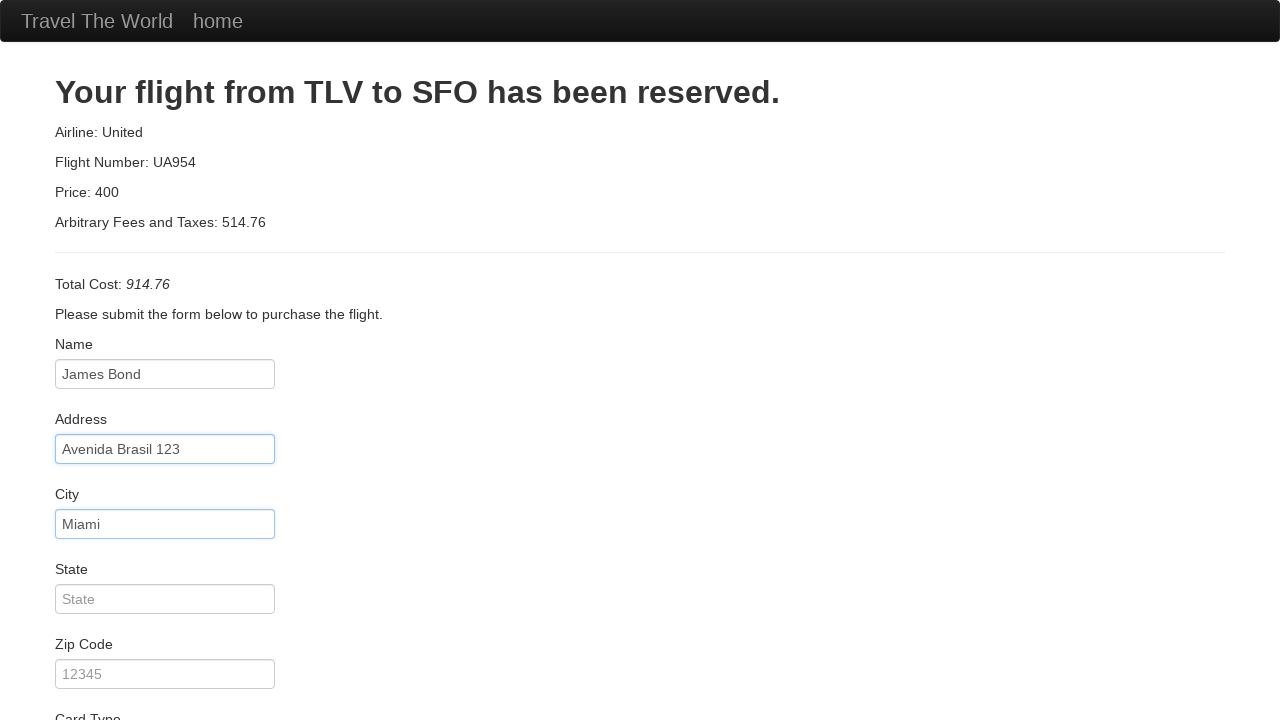

Filled state field with 'Florida' on #state
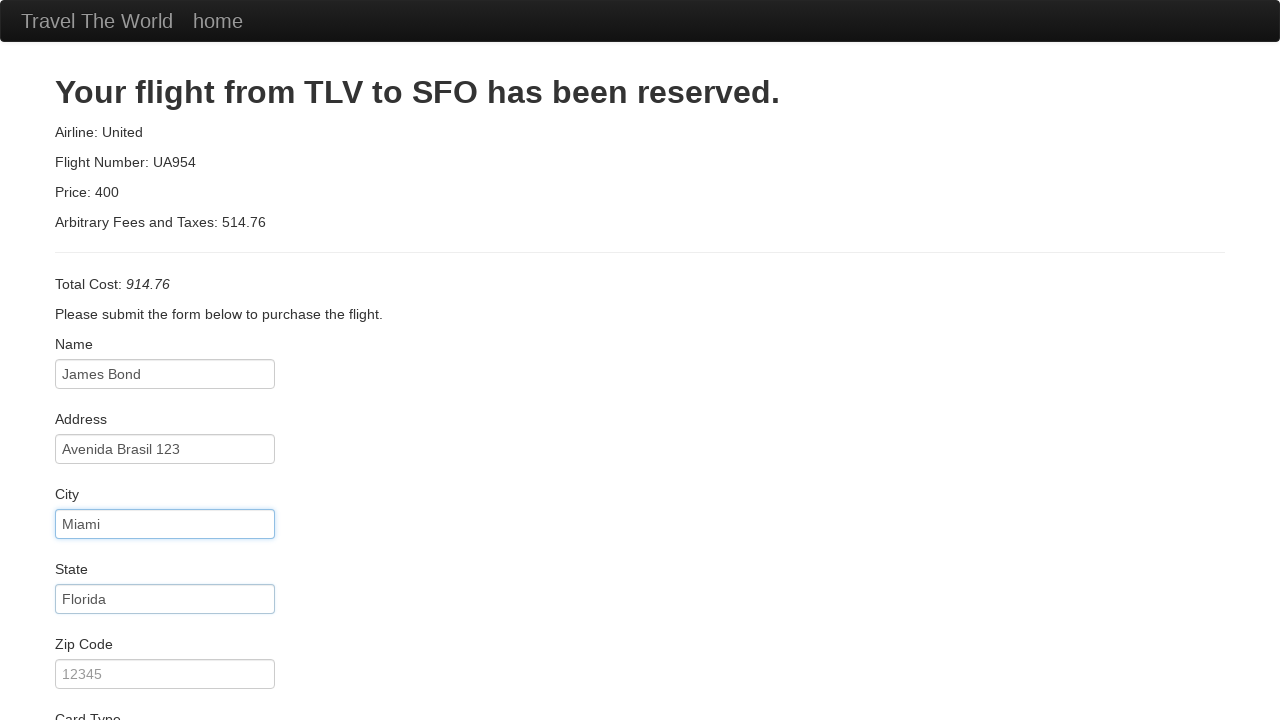

Filled zip code field with '1234567' on #zipCode
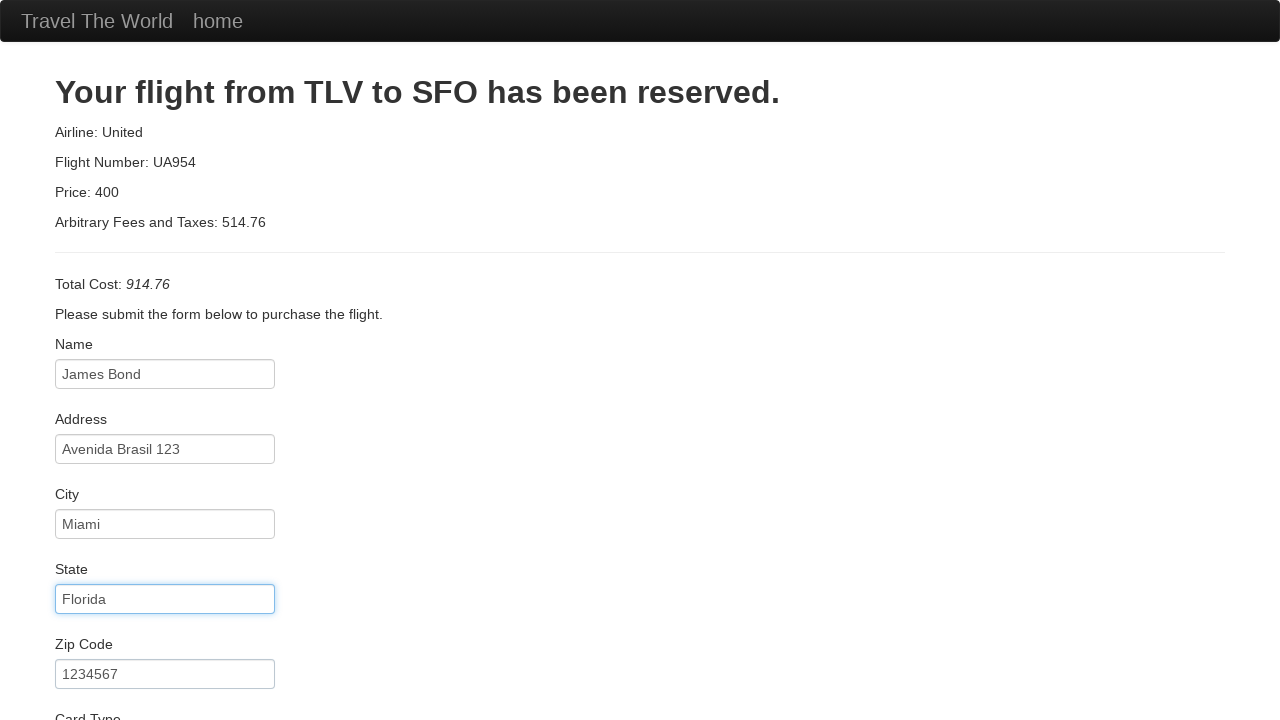

Selected card type from dropdown (index 1) on #cardType
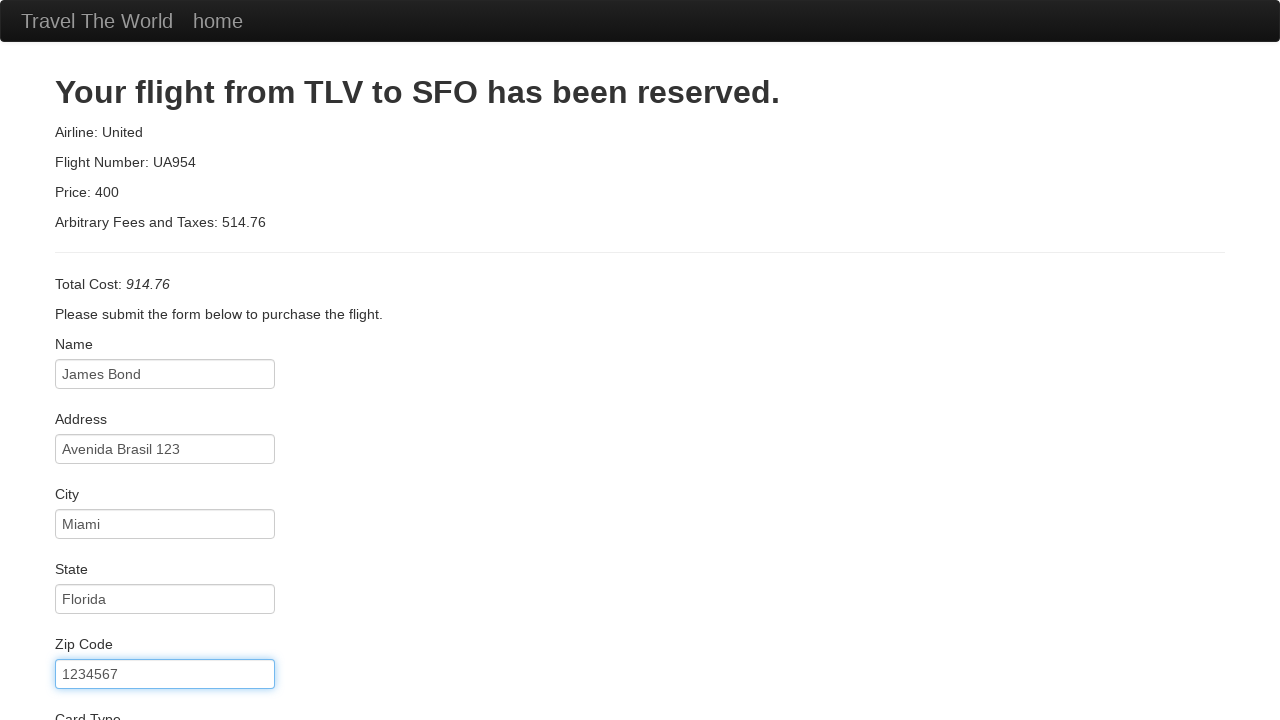

Filled credit card number field on #creditCardNumber
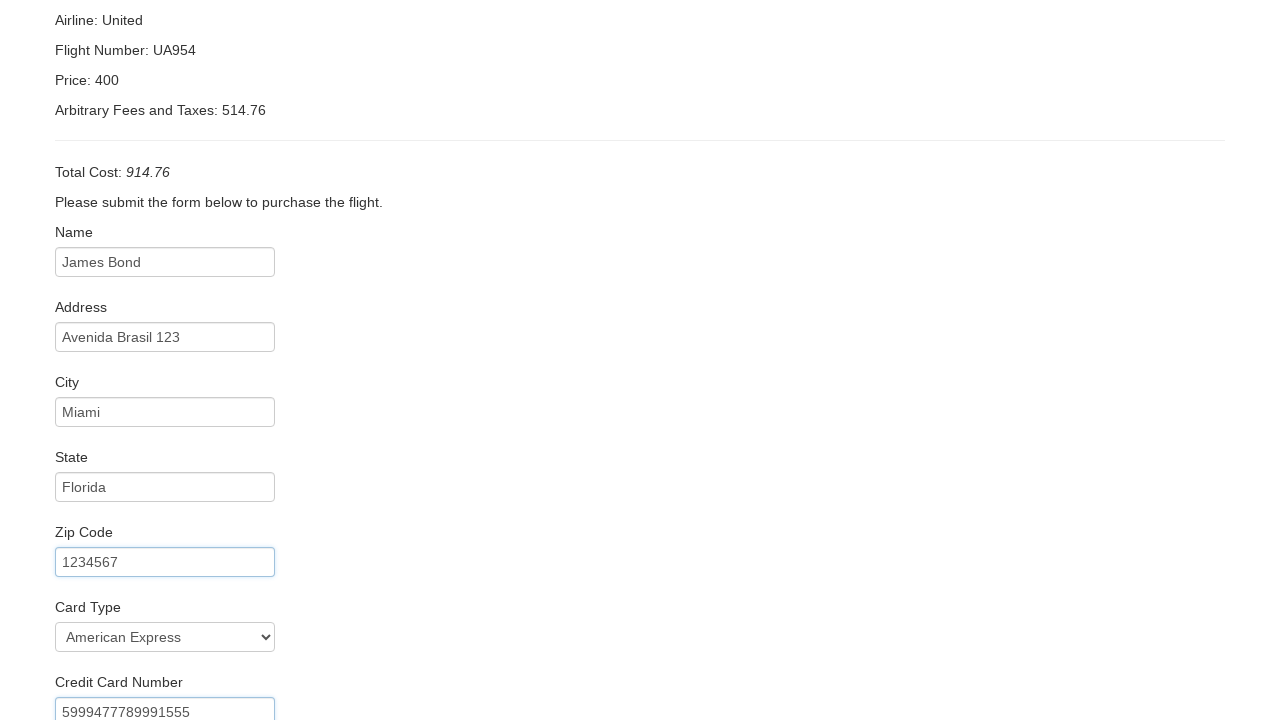

Filled credit card expiration month with '10' on #creditCardMonth
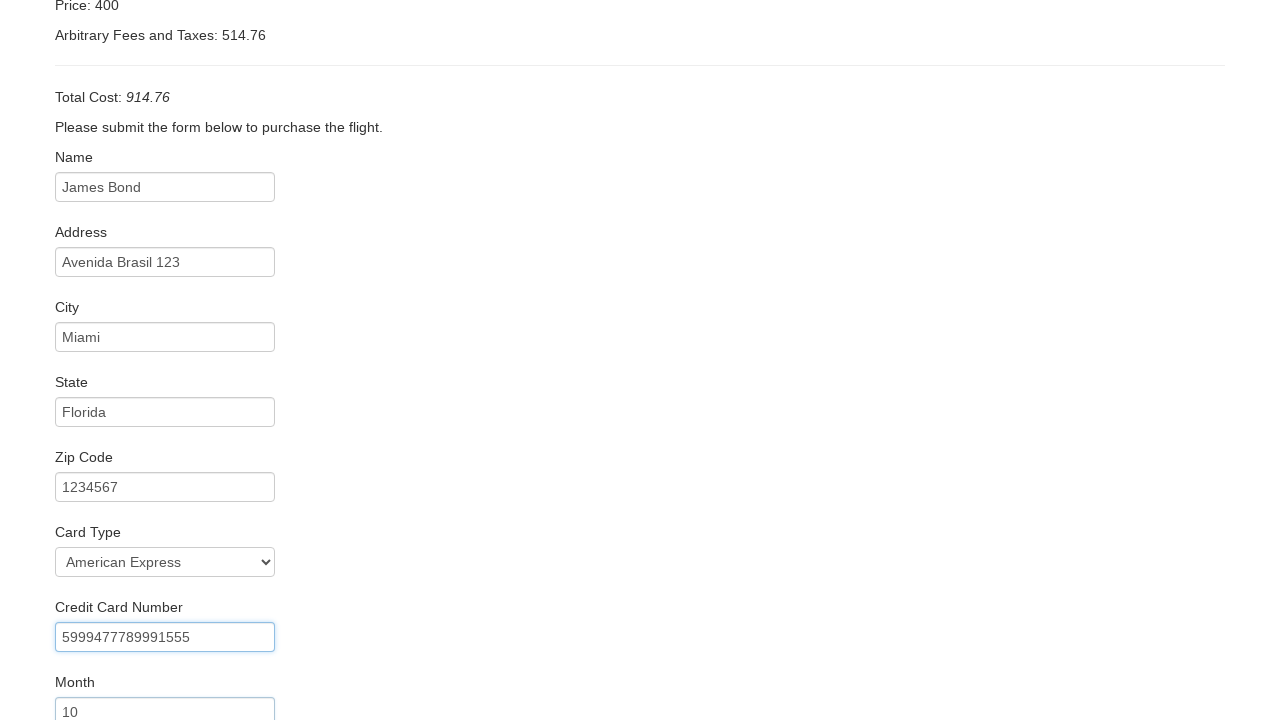

Filled credit card expiration year with '2027' on #creditCardYear
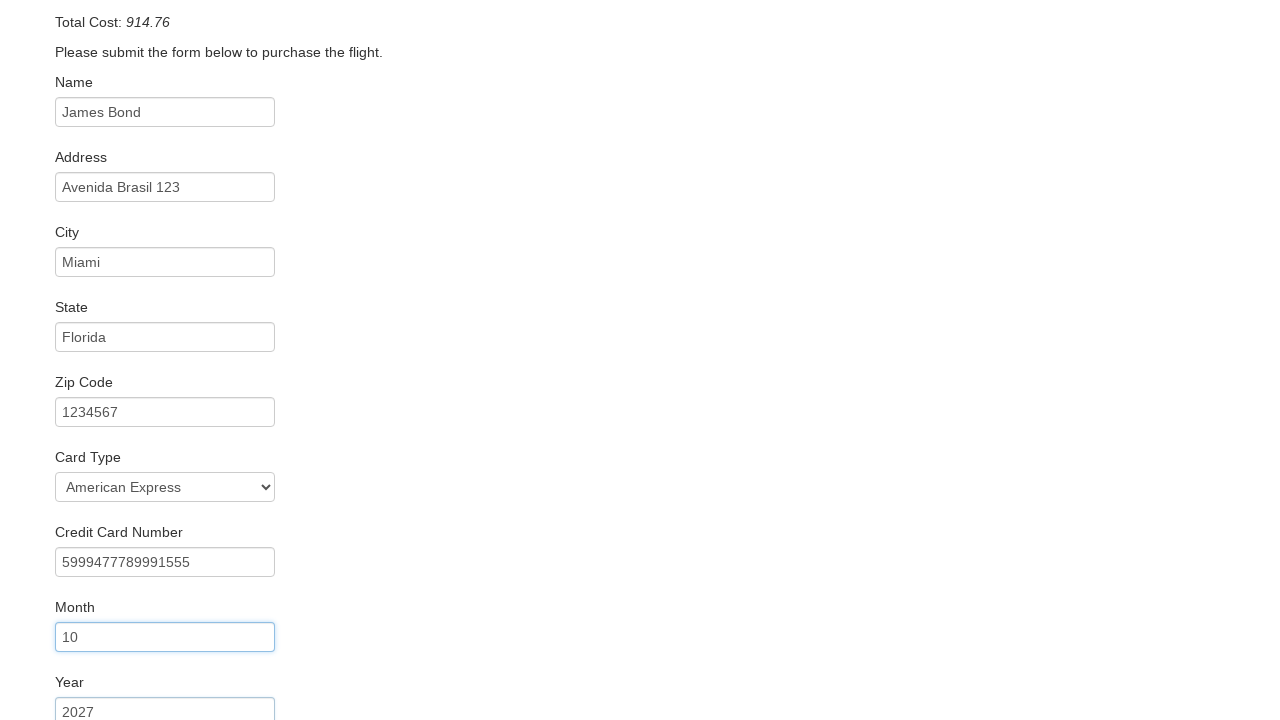

Filled name on card field with 'James Bond' on #nameOnCard
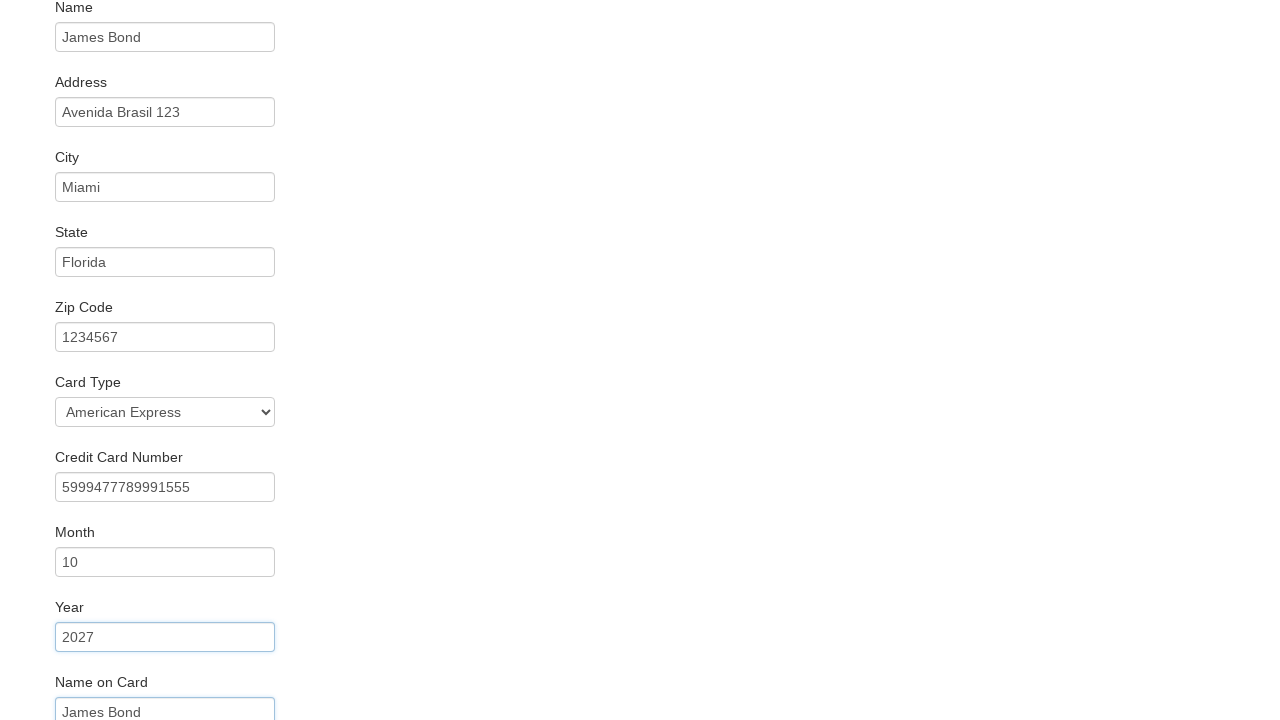

Clicked 'Purchase Flight' button to complete the booking at (118, 685) on input[type='submit'].btn.btn-primary
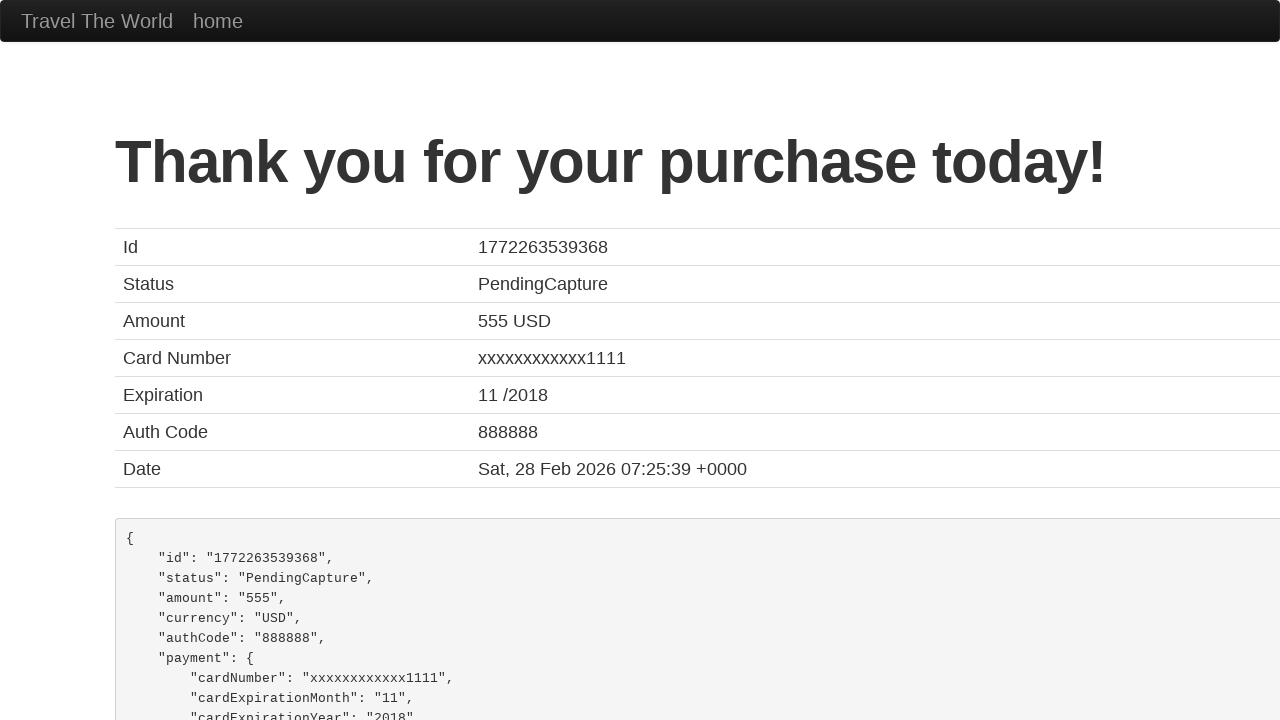

Purchase confirmation page displayed with success message
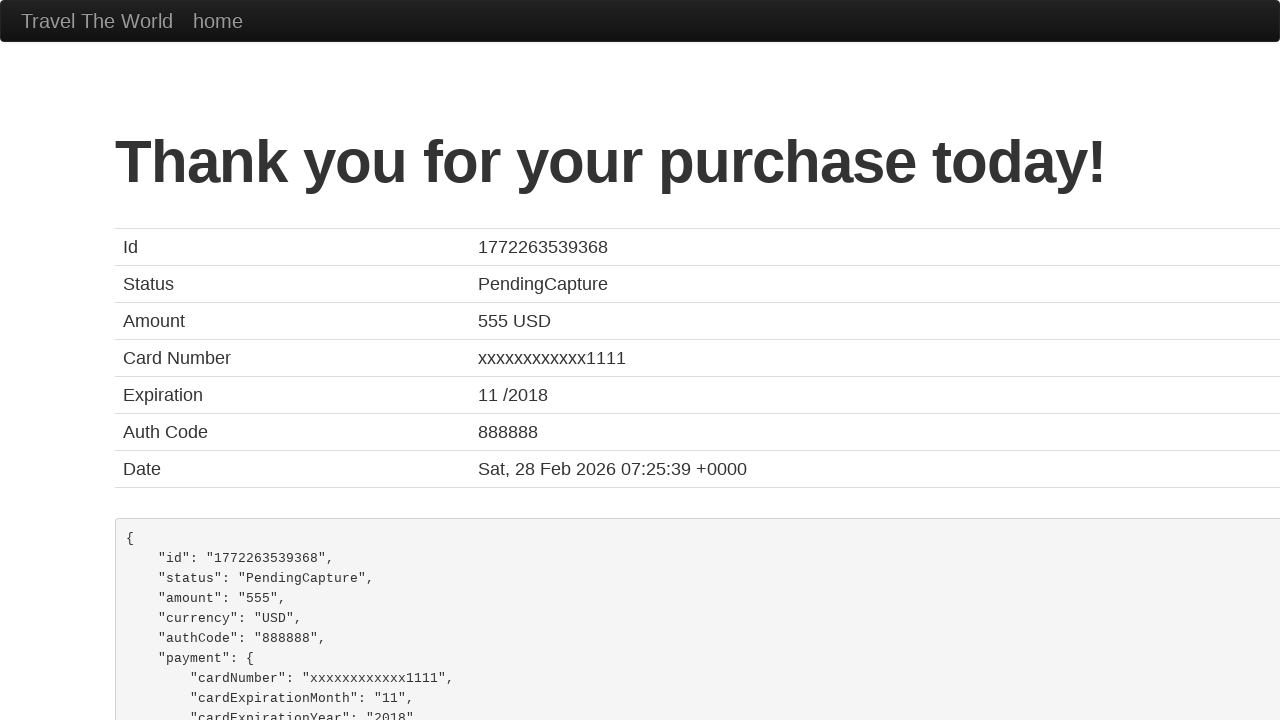

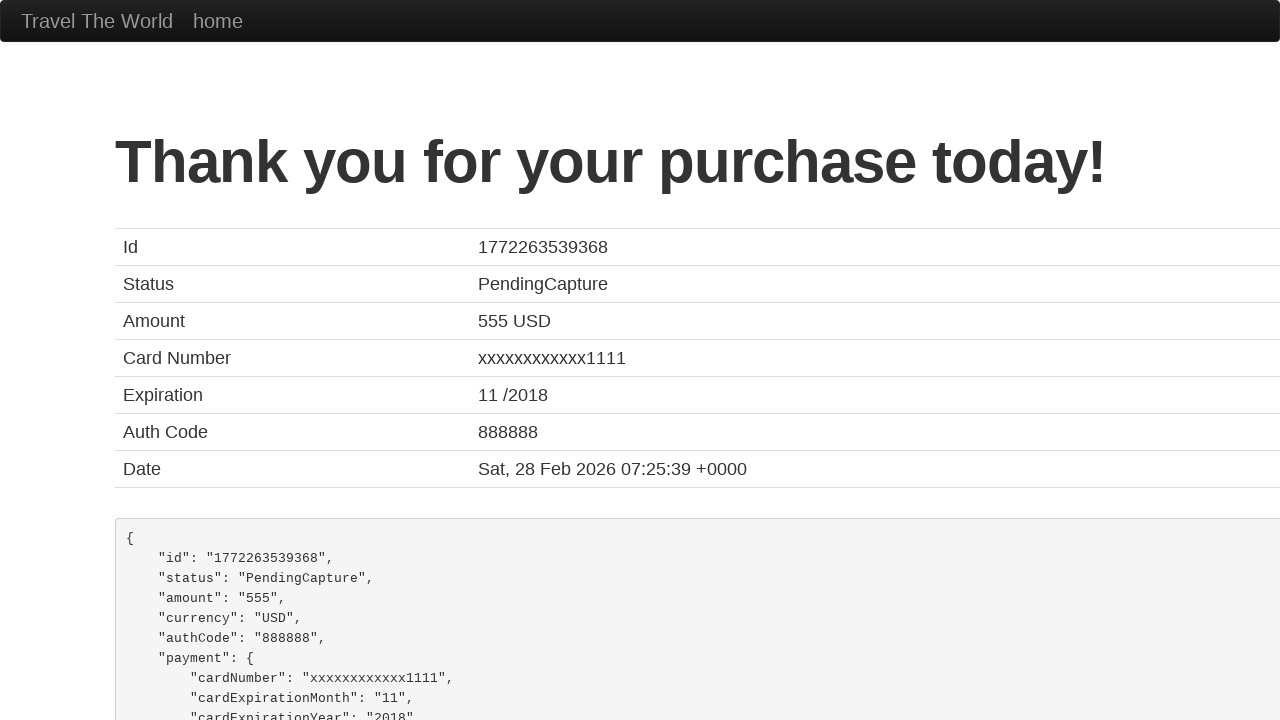